Navigates to W3Schools Java tutorial page and clicks on the next navigation button

Starting URL: https://www.w3schools.com/java/default.asp

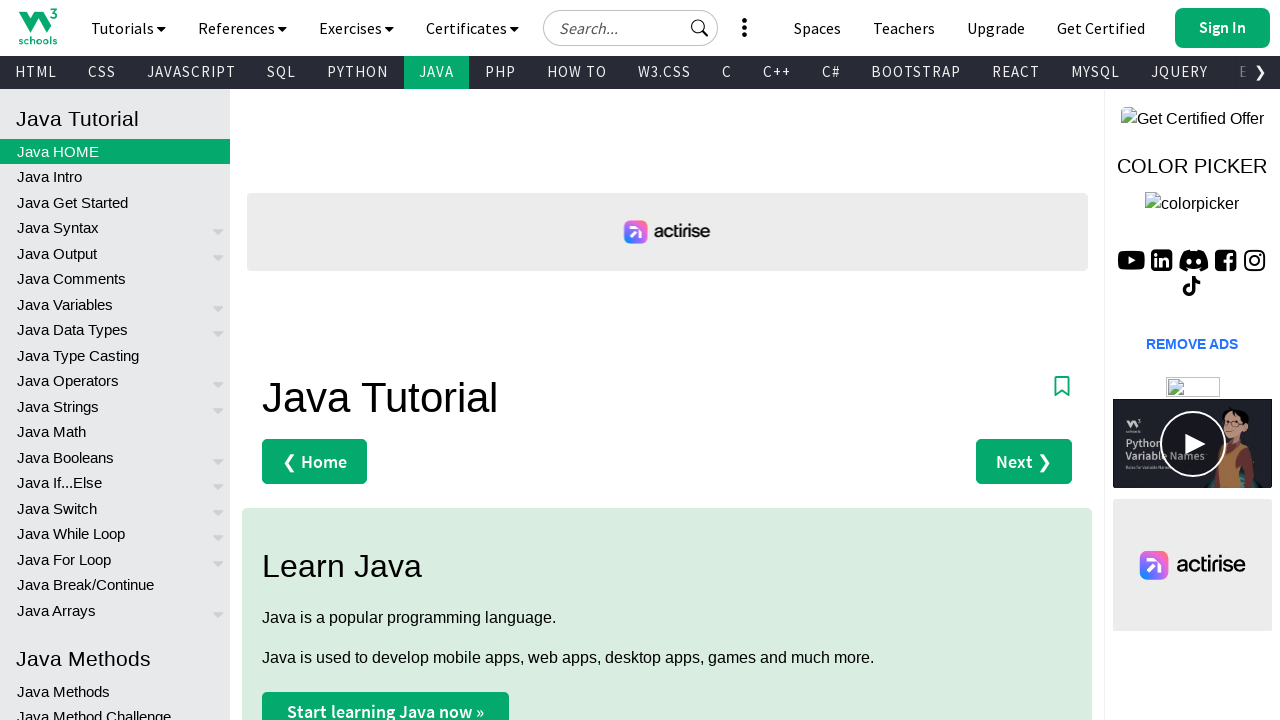

Clicked the next navigation button on W3Schools Java tutorial page at (1222, 28) on .w3-right.w3-btn
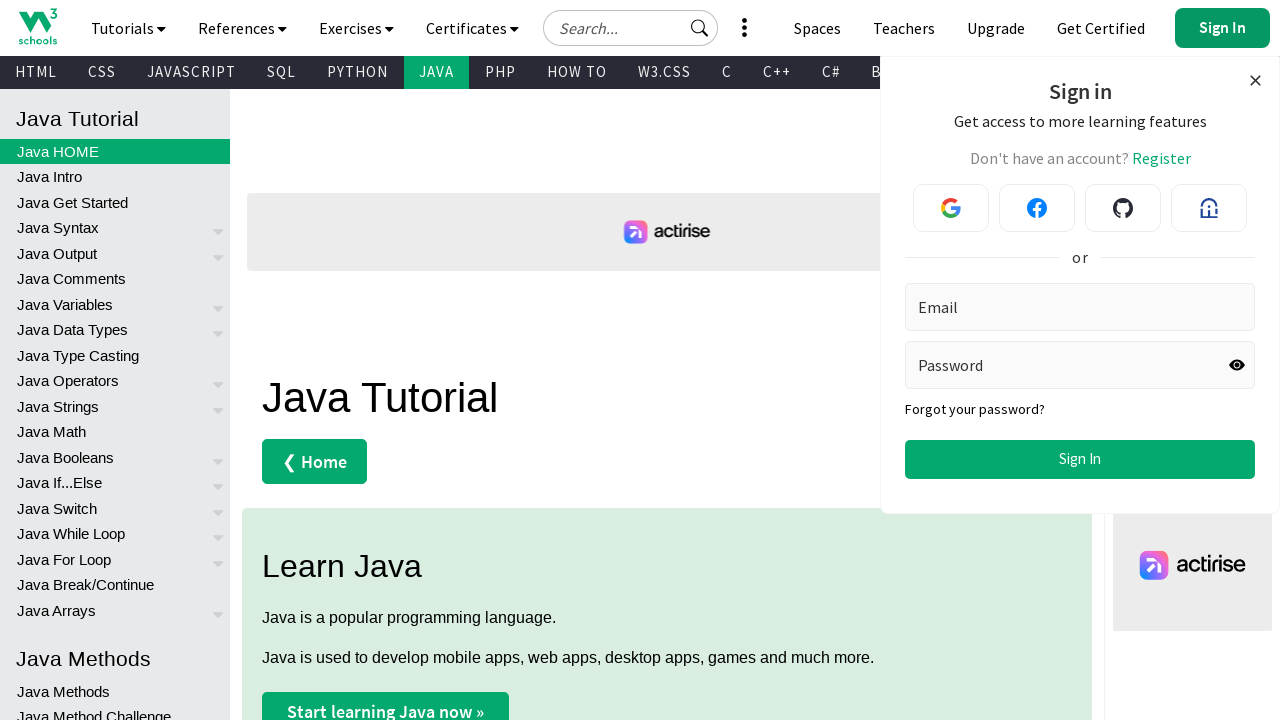

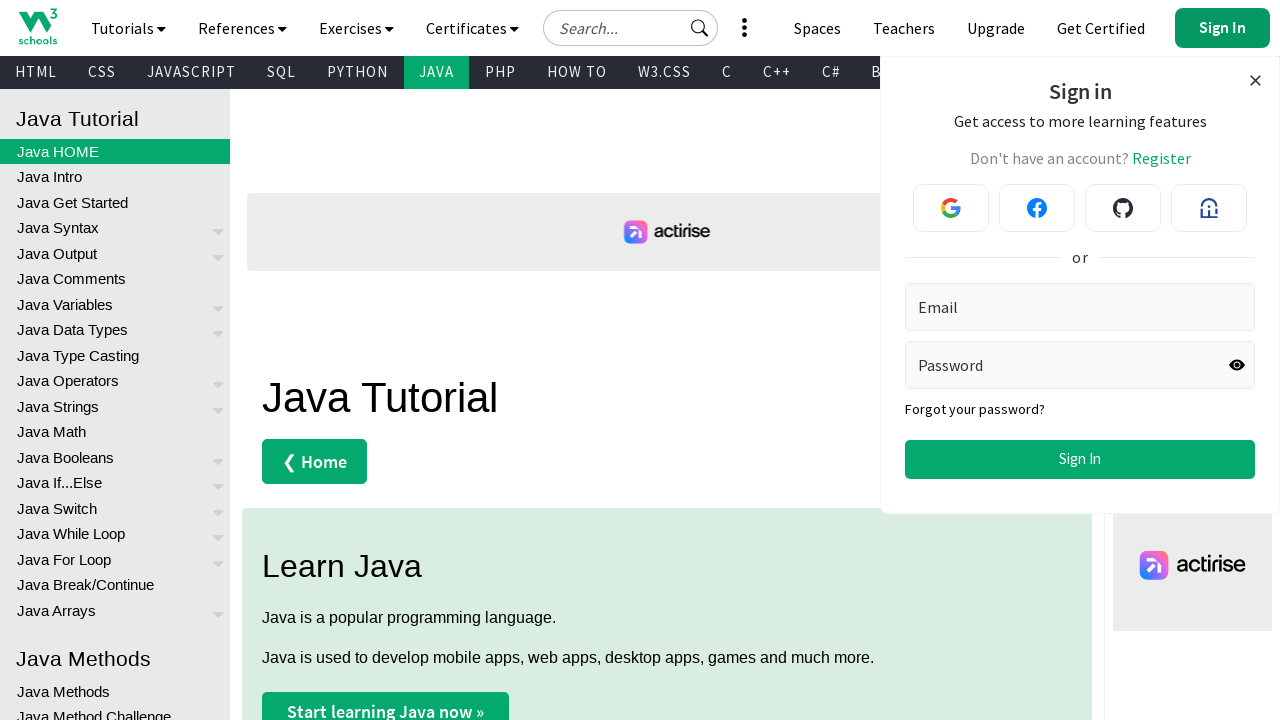